Tests double-click and right-click button interactions and verifies confirmation messages

Starting URL: https://demoqa.com/buttons

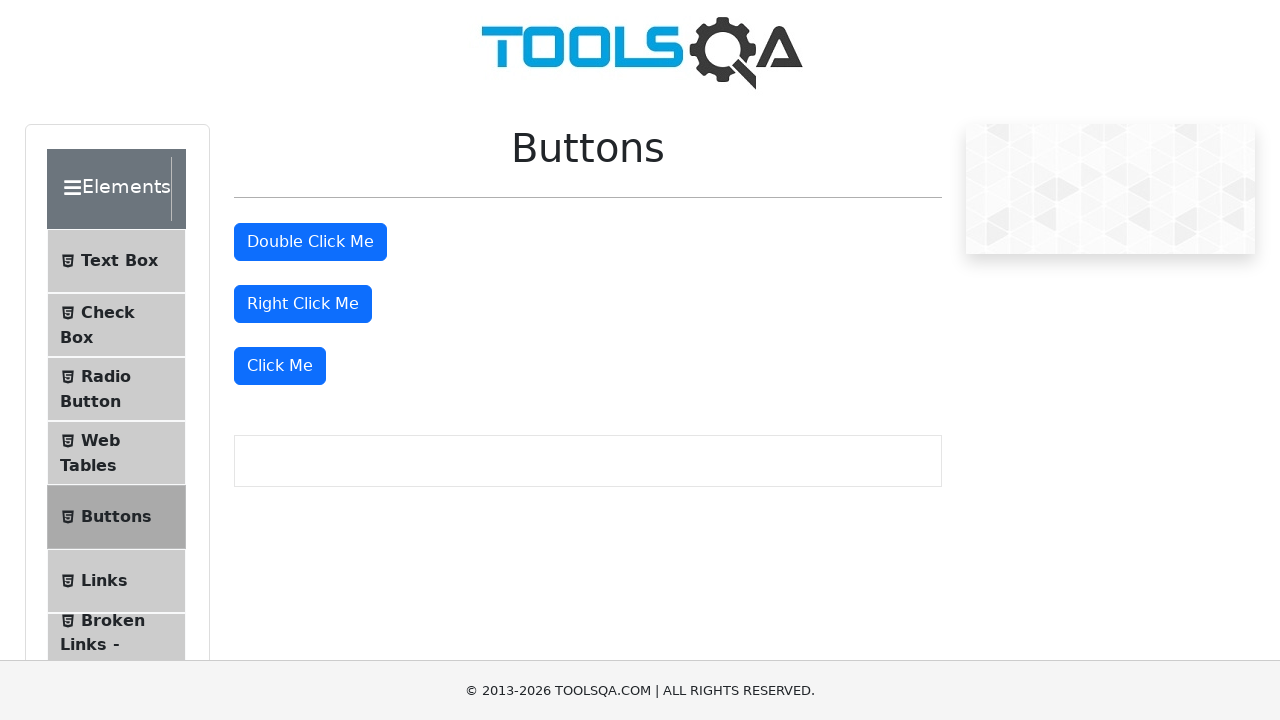

Double-clicked the double click button at (310, 242) on #doubleClickBtn
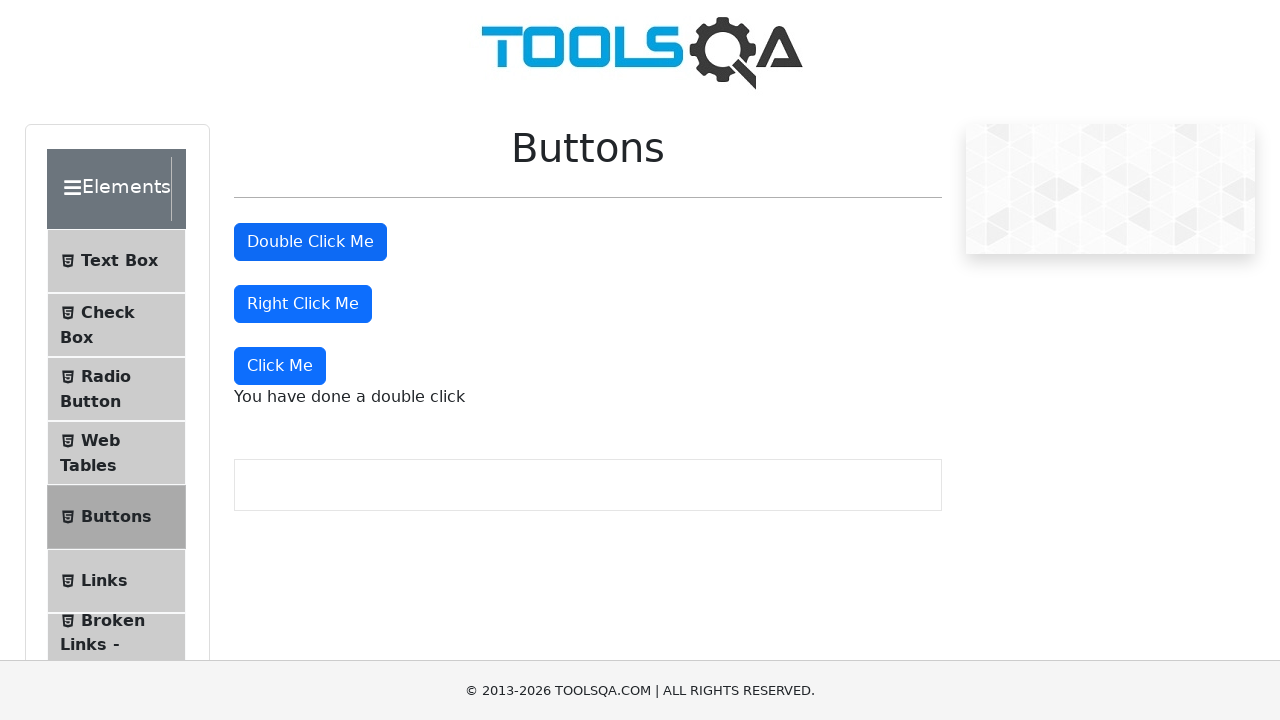

Right-clicked the right click button at (303, 304) on #rightClickBtn
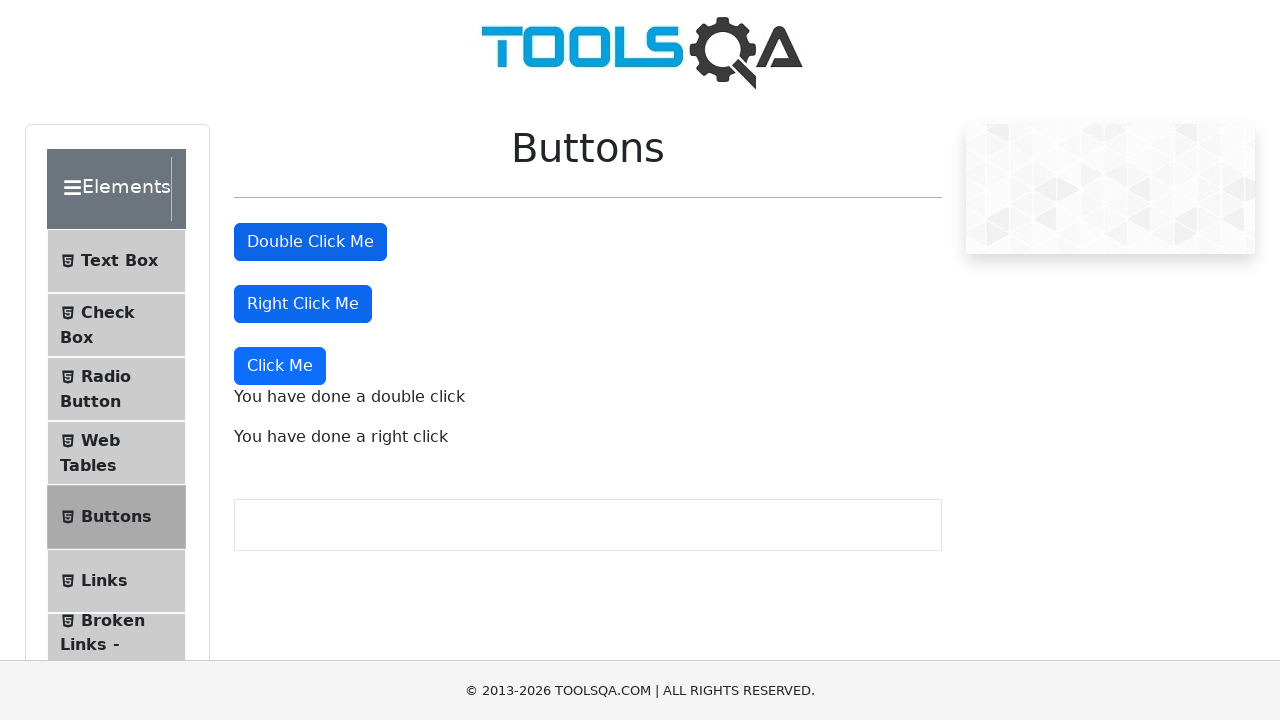

Retrieved double-click confirmation message
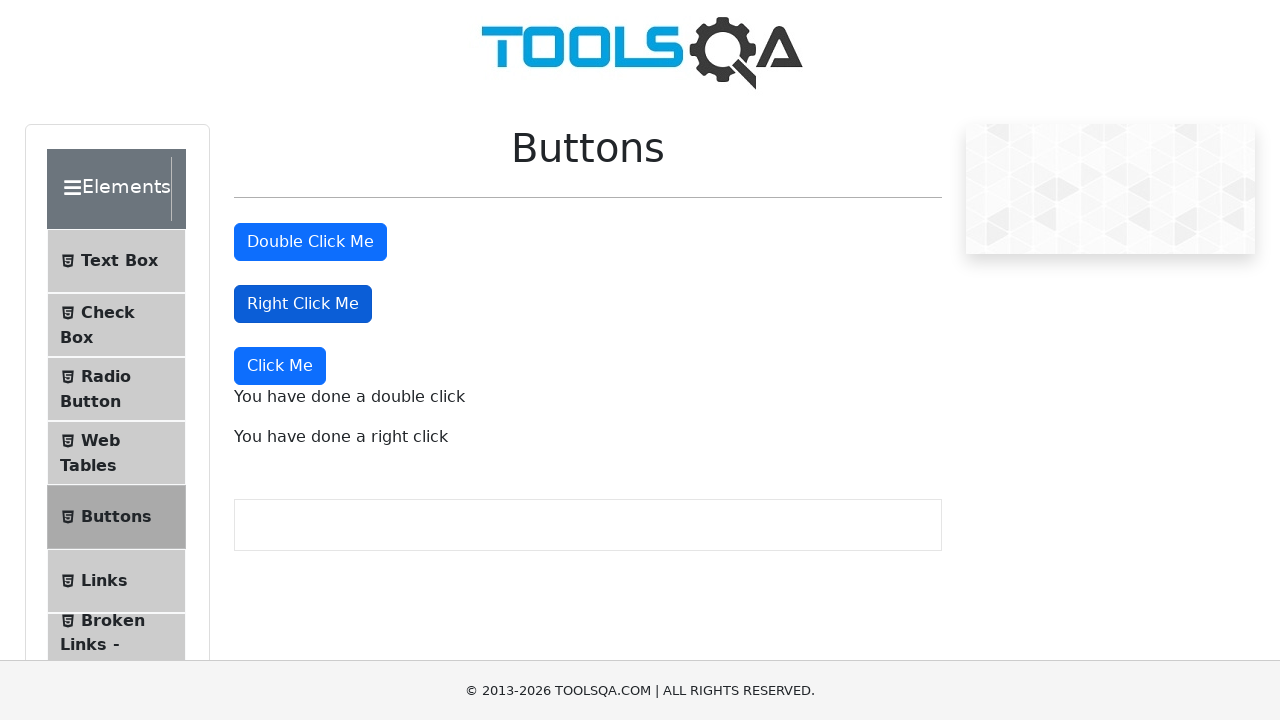

Retrieved right-click confirmation message
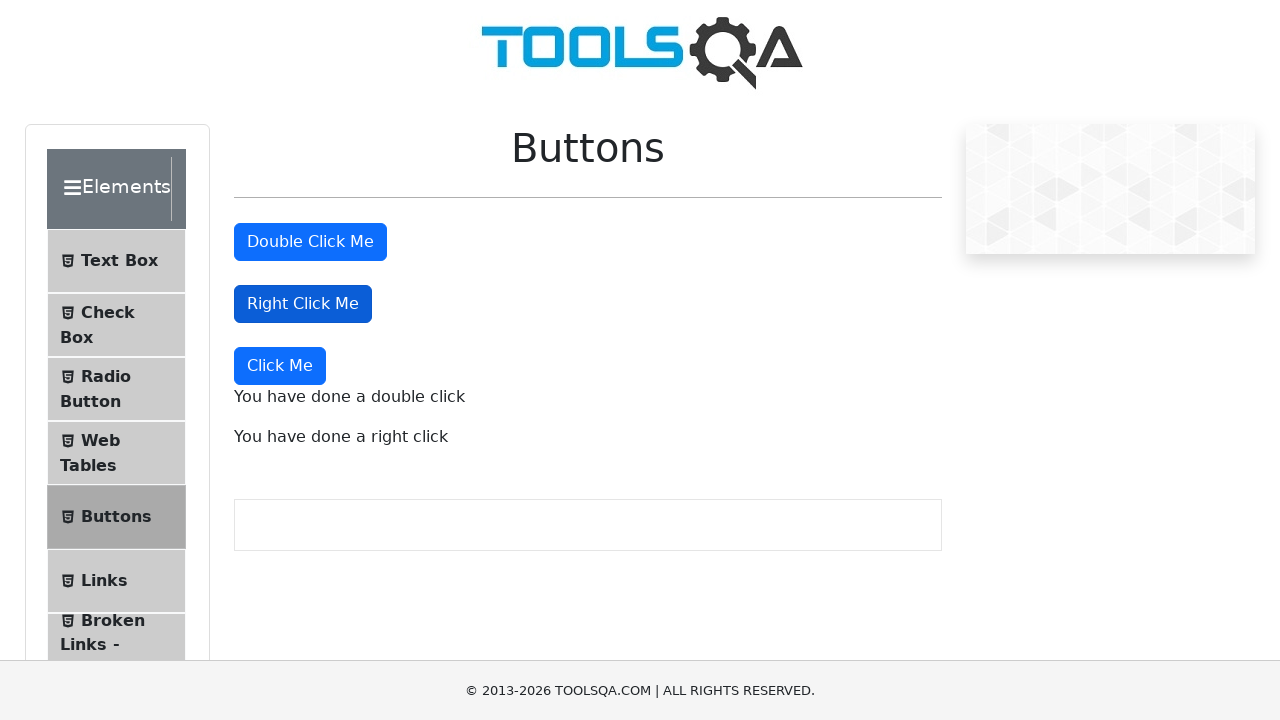

Verified double-click confirmation message contains 'a double click'
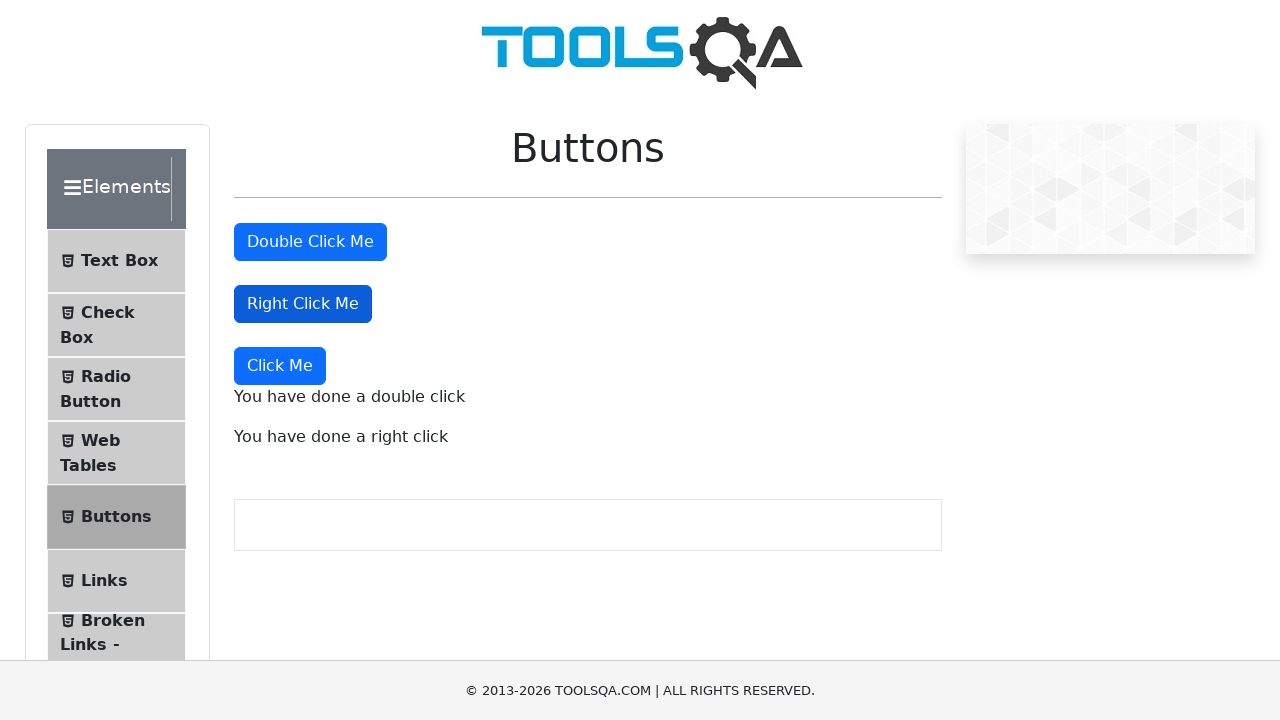

Verified right-click confirmation message contains 'a right click'
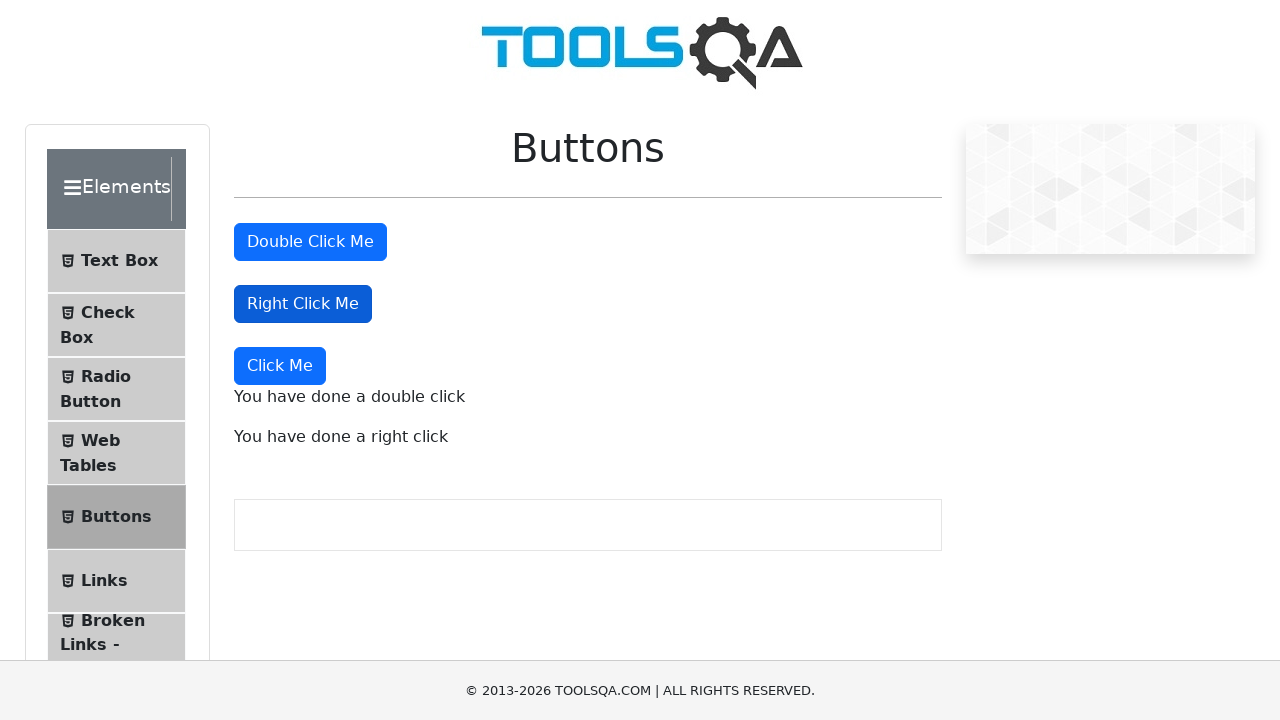

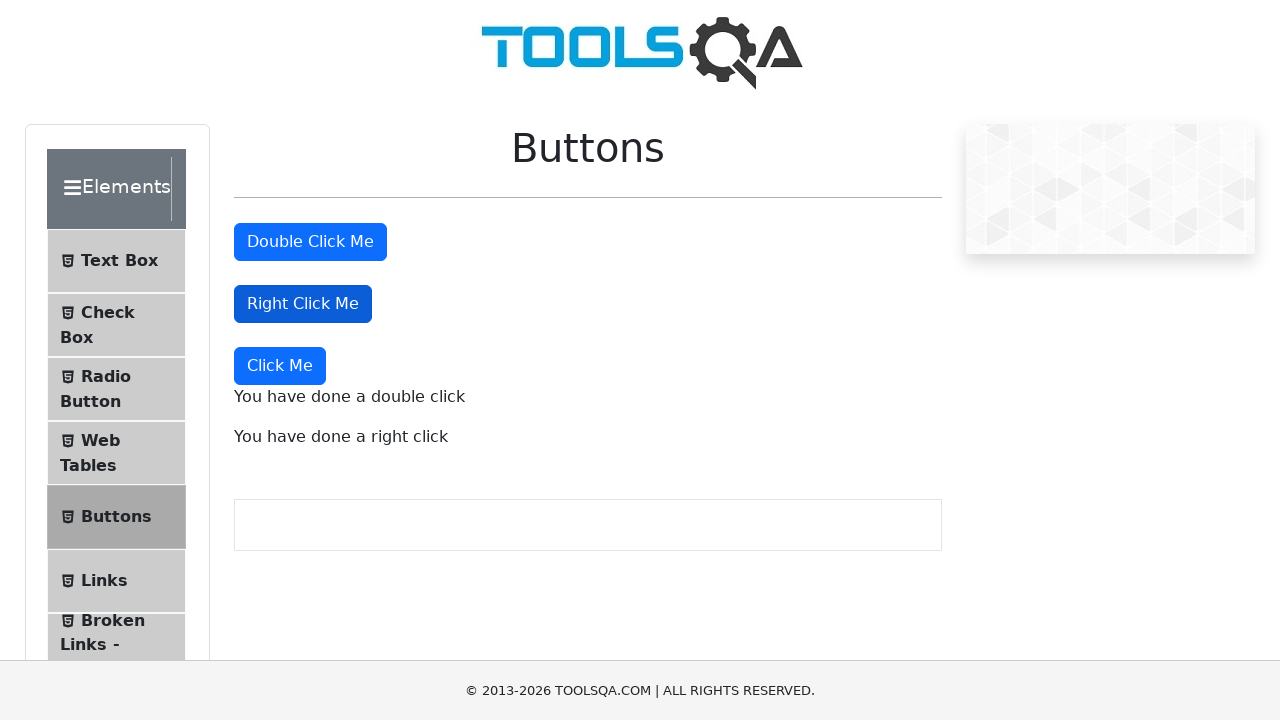